Tests the ParaBank homepage by verifying the page title, logo display, caption text, and then tests the login form's error handling by entering an invalid username and verifying the appropriate error message is displayed.

Starting URL: https://parabank.parasoft.com/parabank/index.htm

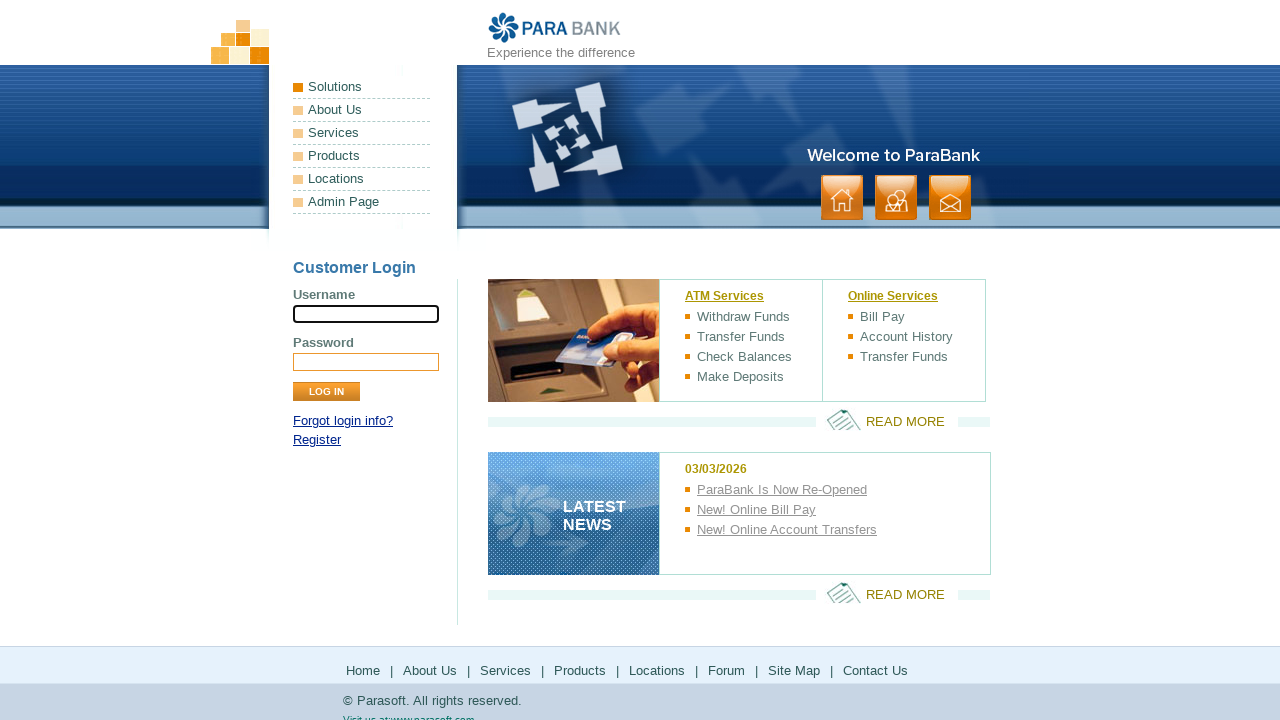

Verified ParaBank page title is correct
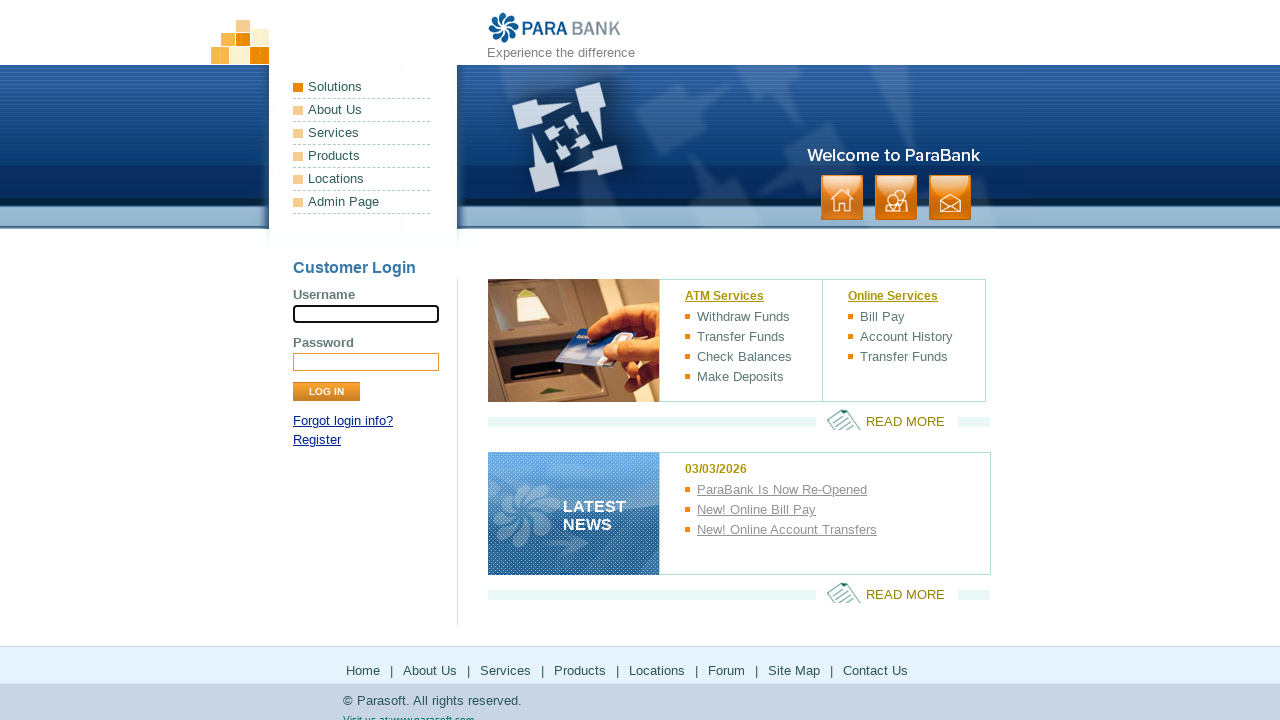

Verified ParaBank logo is displayed
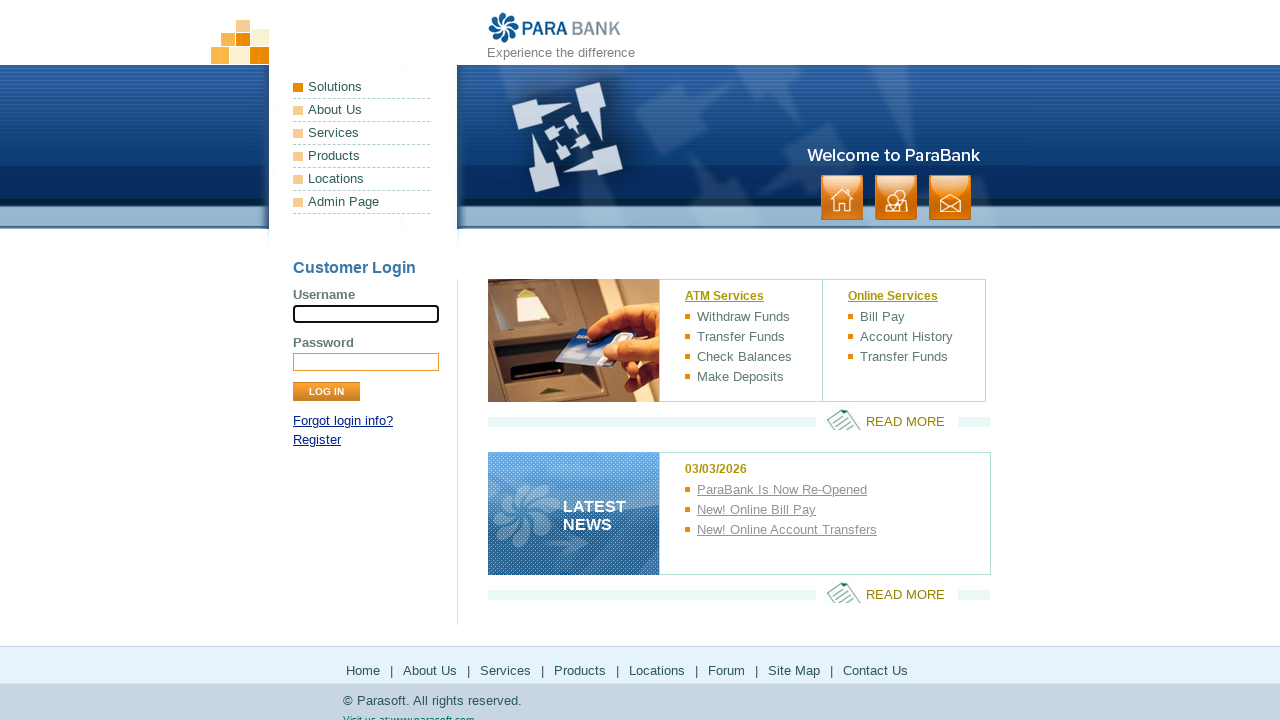

Verified application caption text is correct
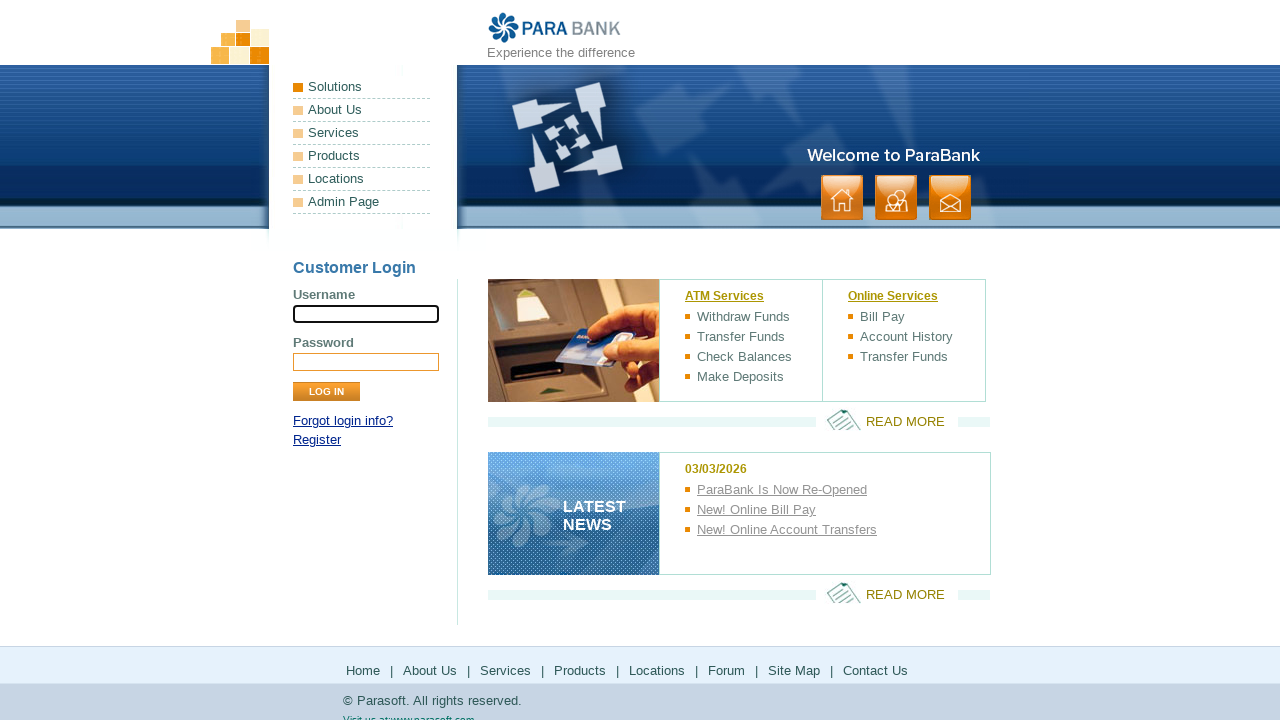

Cleared username field on input[name='username']
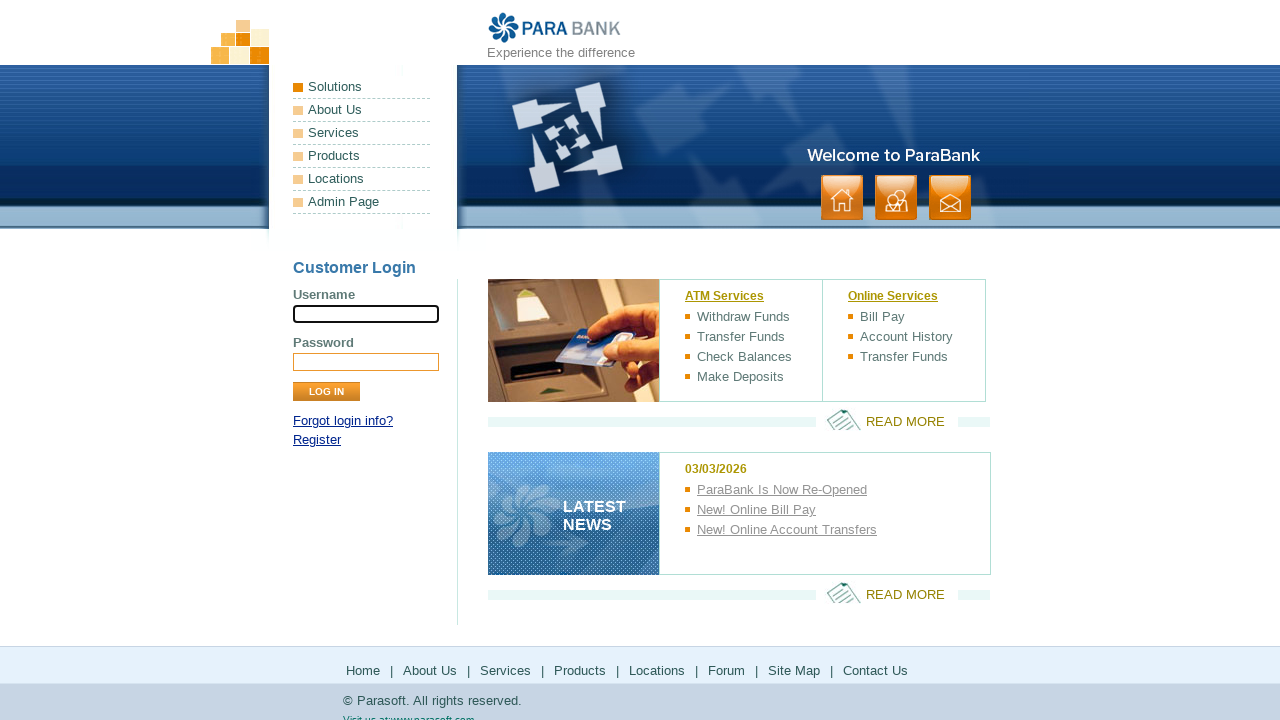

Entered invalid username 'Invalid UserName' on input[name='username']
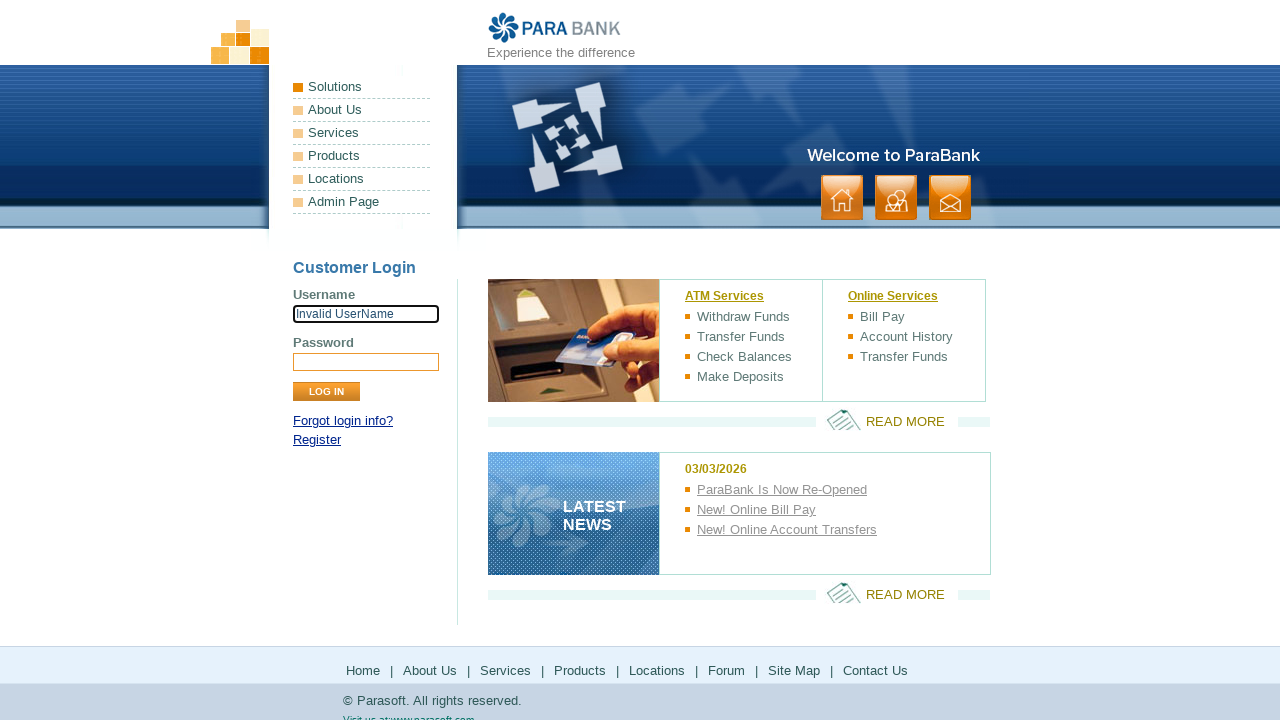

Cleared password field on input[name='password']
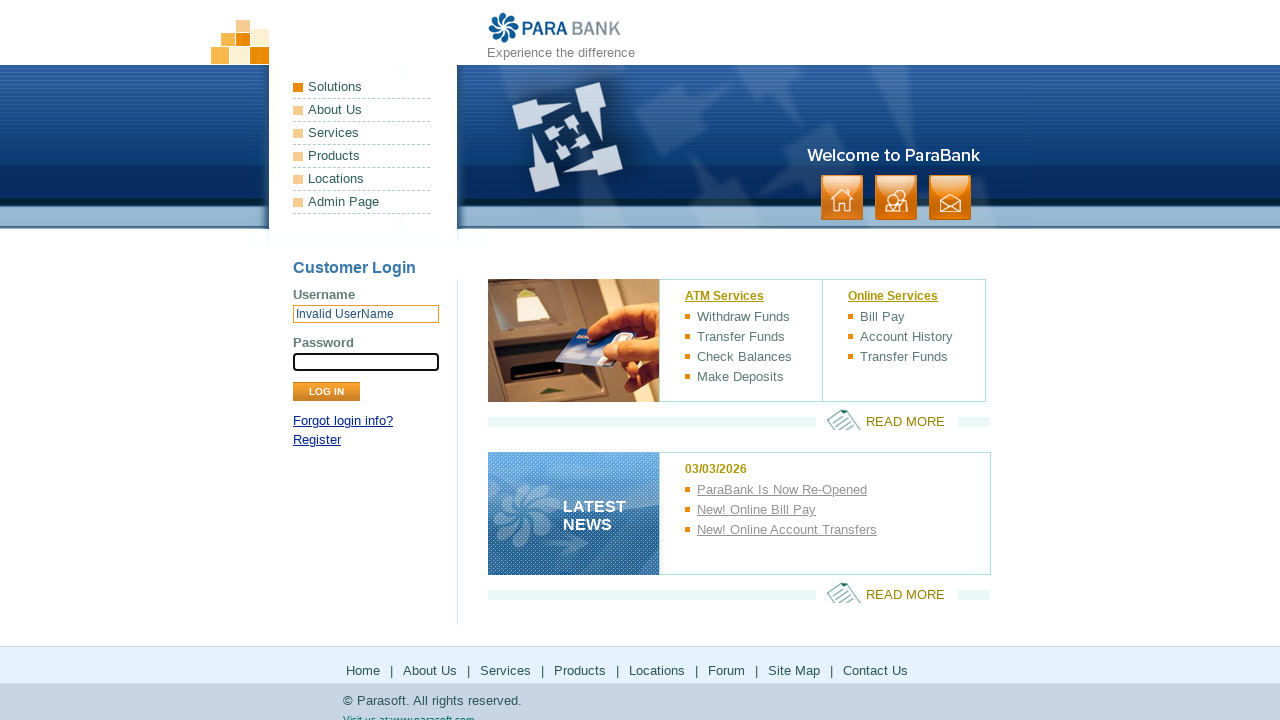

Clicked login button at (326, 392) on input.button
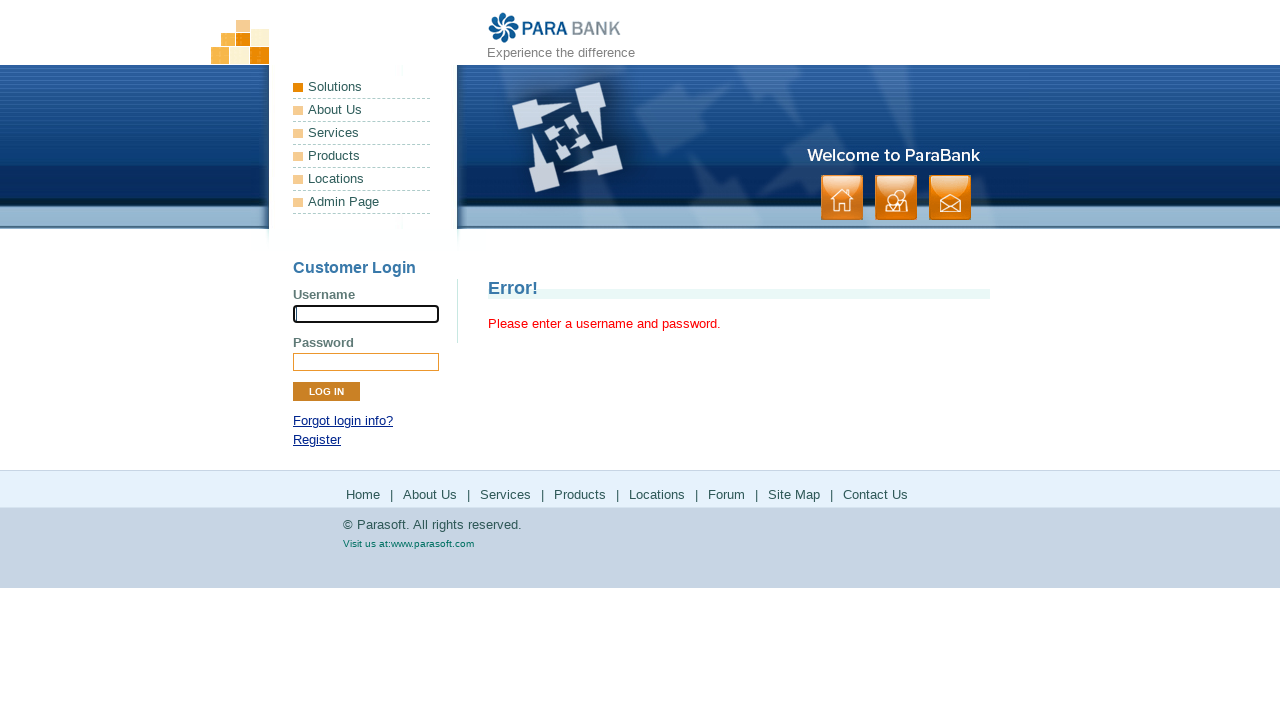

Error message appeared on page
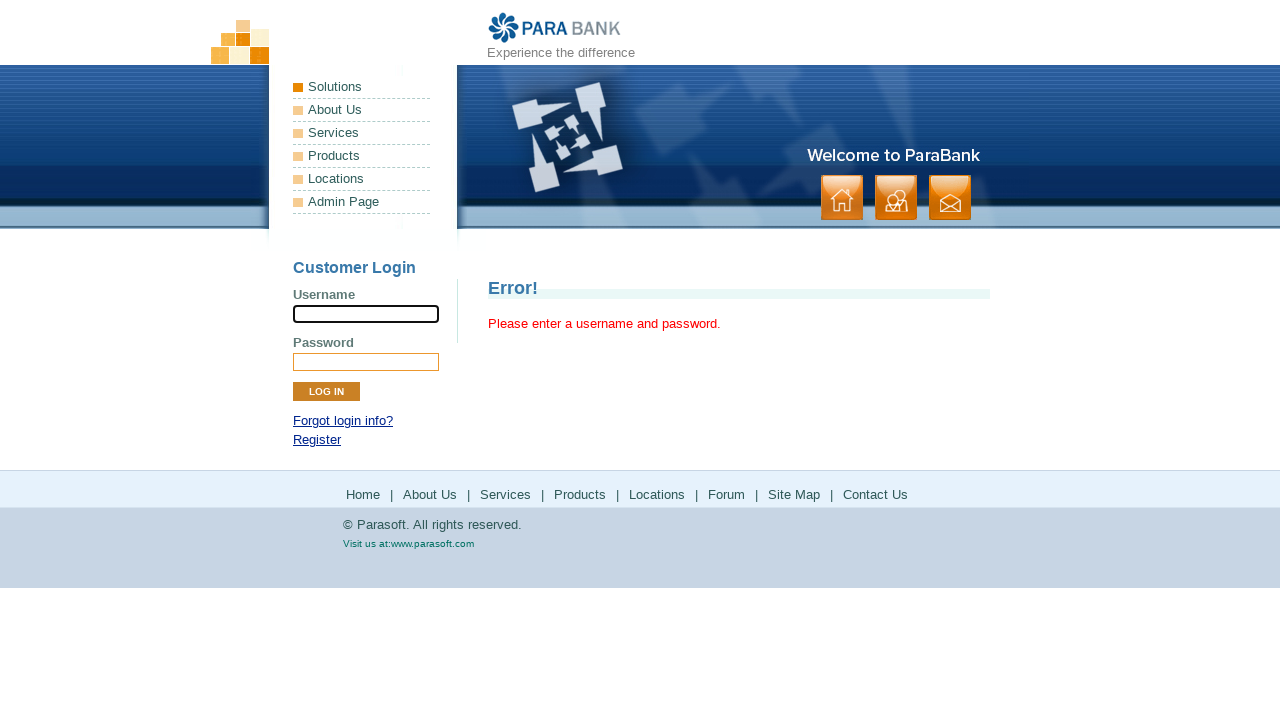

Verified error message displays correct validation text
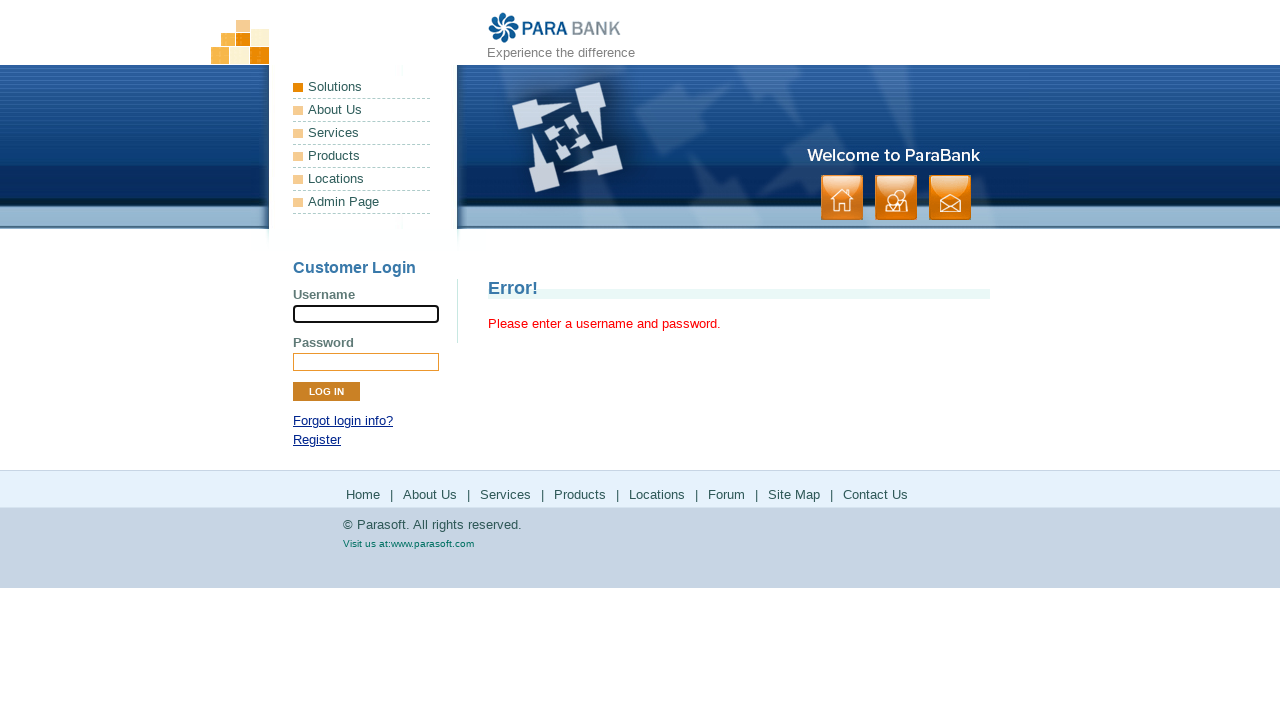

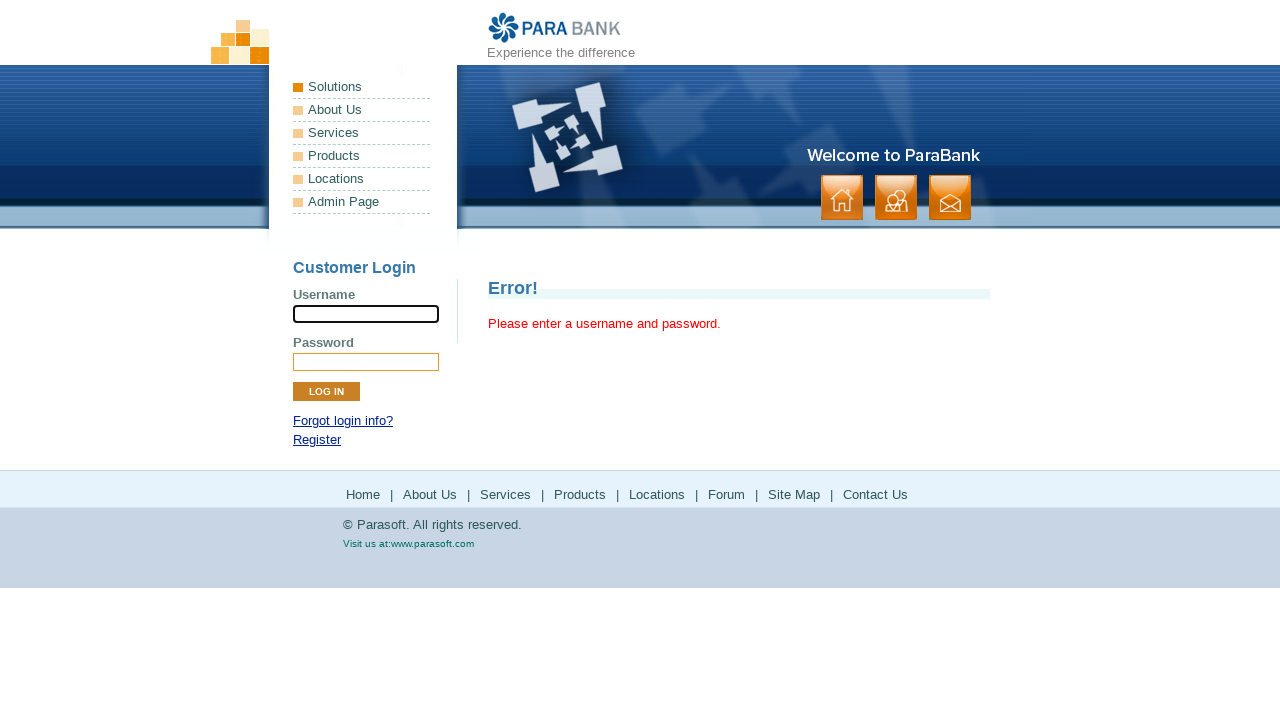